Tests selecting an option from a dropdown list using Playwright's built-in select_option method to choose "Option 1" by its visible text.

Starting URL: https://the-internet.herokuapp.com/dropdown

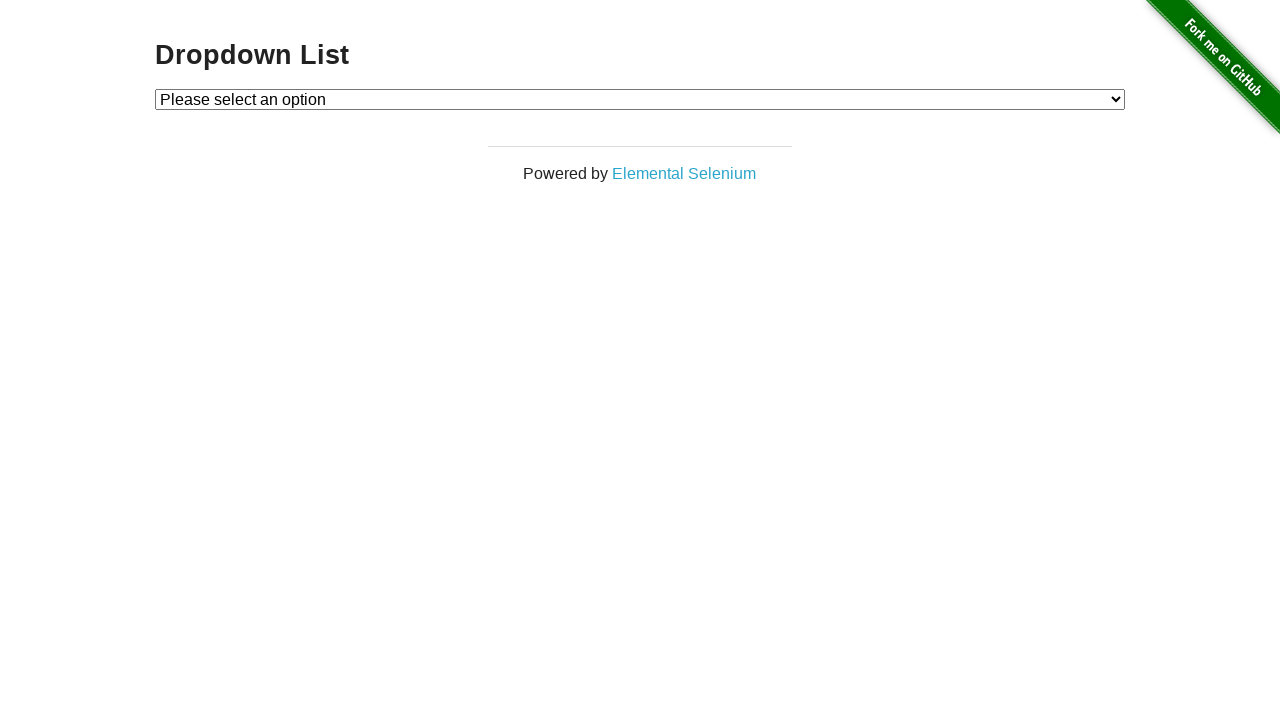

Selected 'Option 1' from dropdown using select_option method on #dropdown
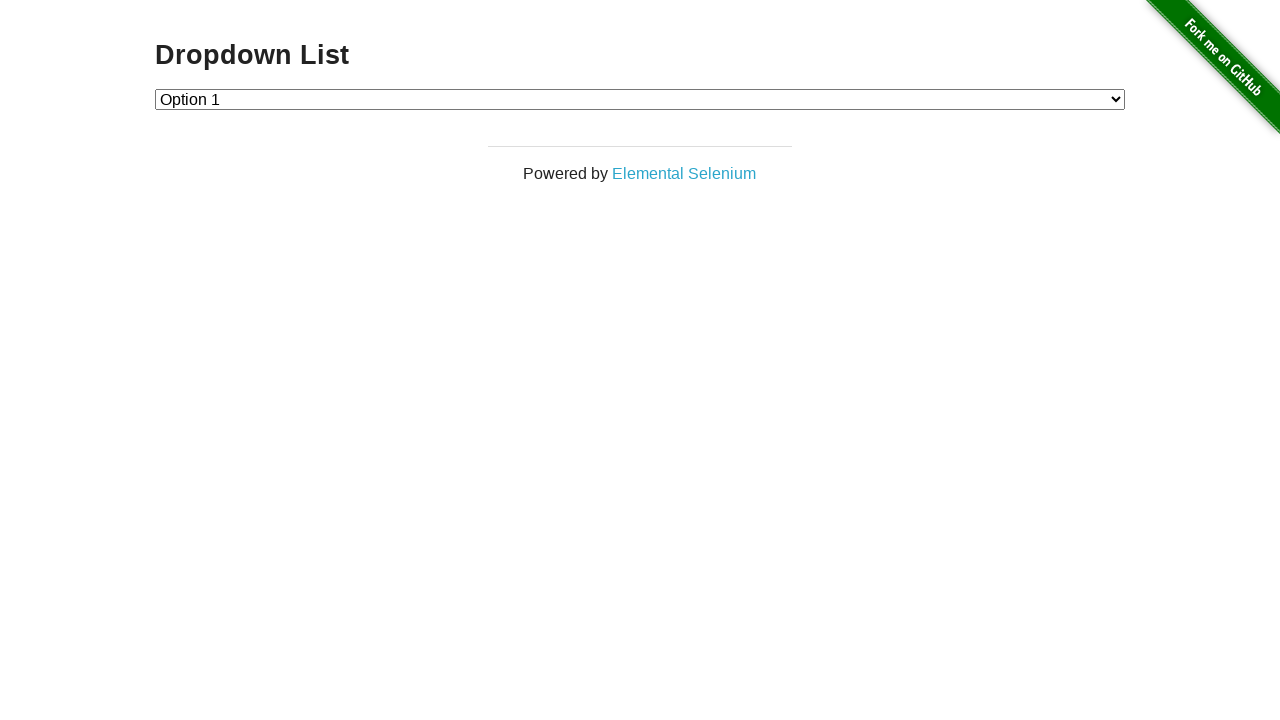

Retrieved text content of selected dropdown option
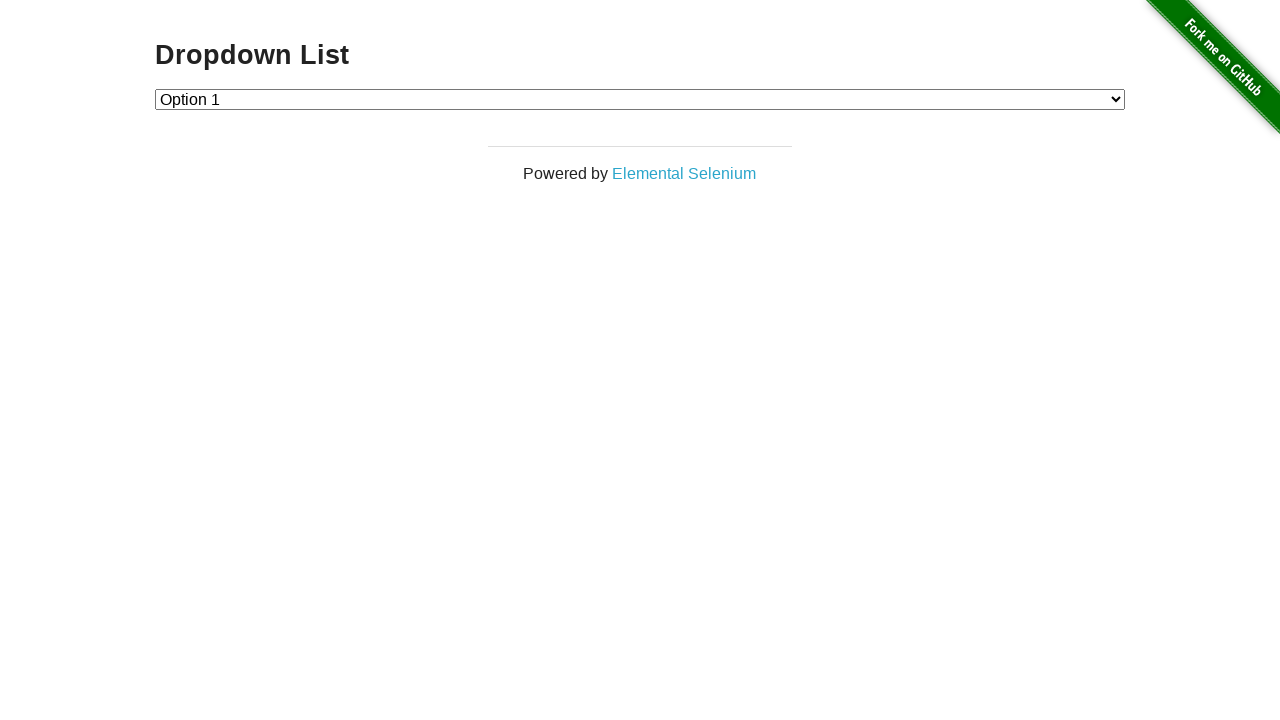

Verified that selected option text equals 'Option 1'
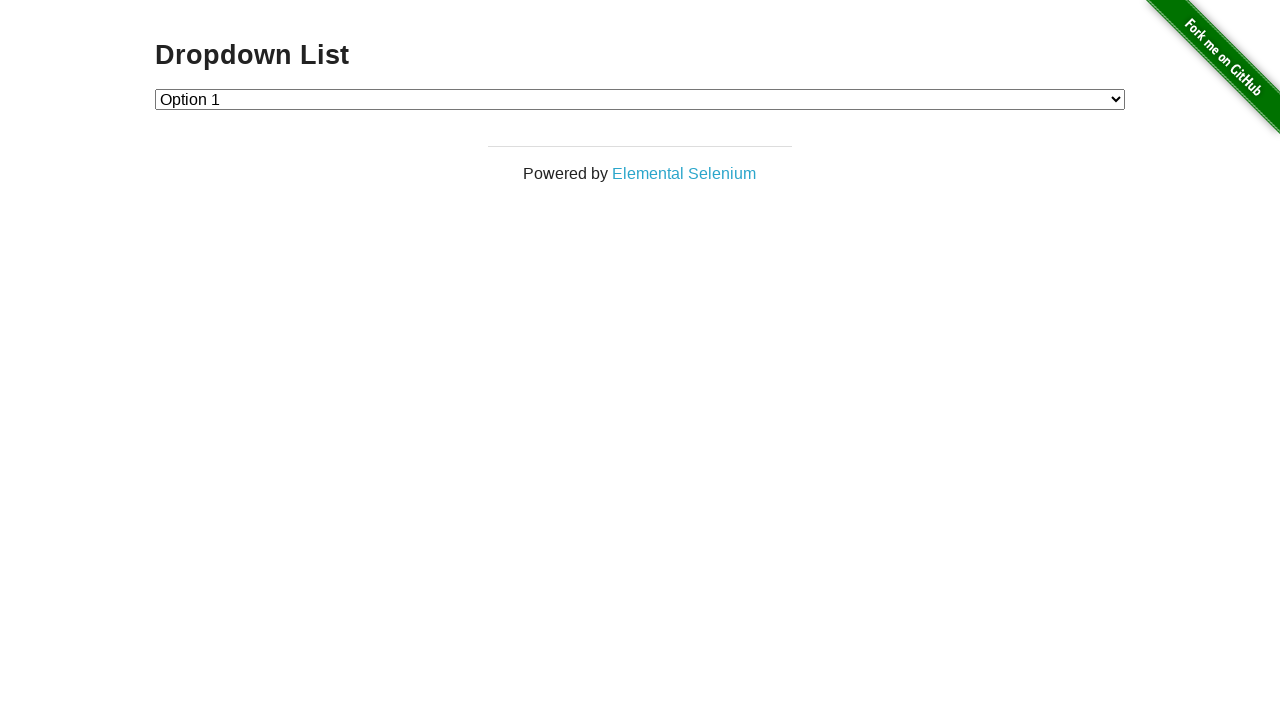

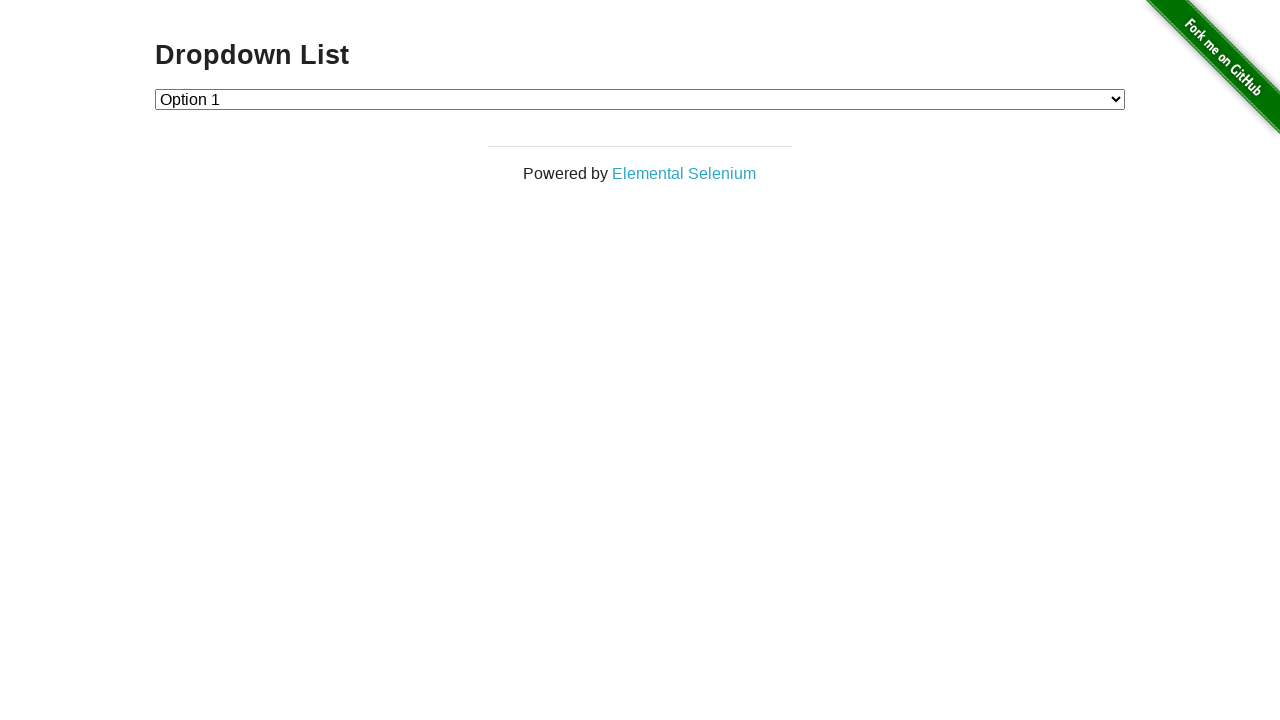